Tests the LifeSim game interface by navigating to the game, clicking the LifeSim button to start, interacting with the game canvas, and verifying game elements load correctly.

Starting URL: https://its-life-world.vercel.app

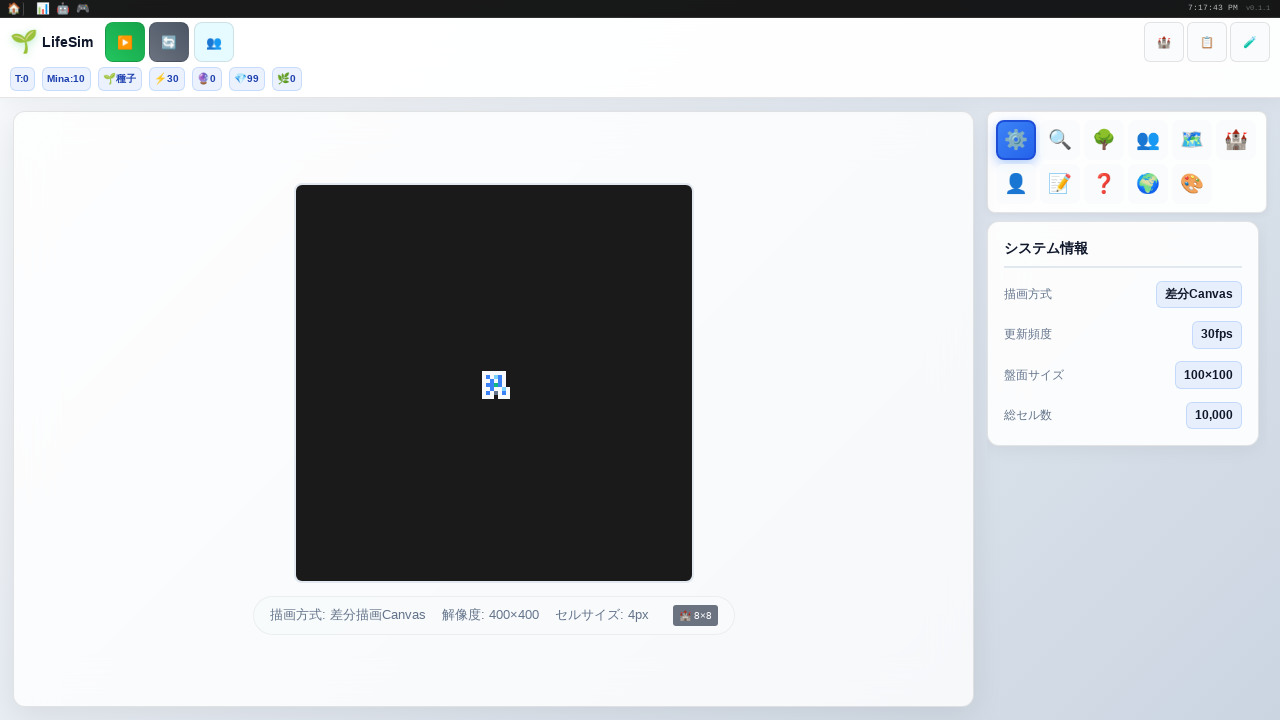

Waited for page to reach networkidle state
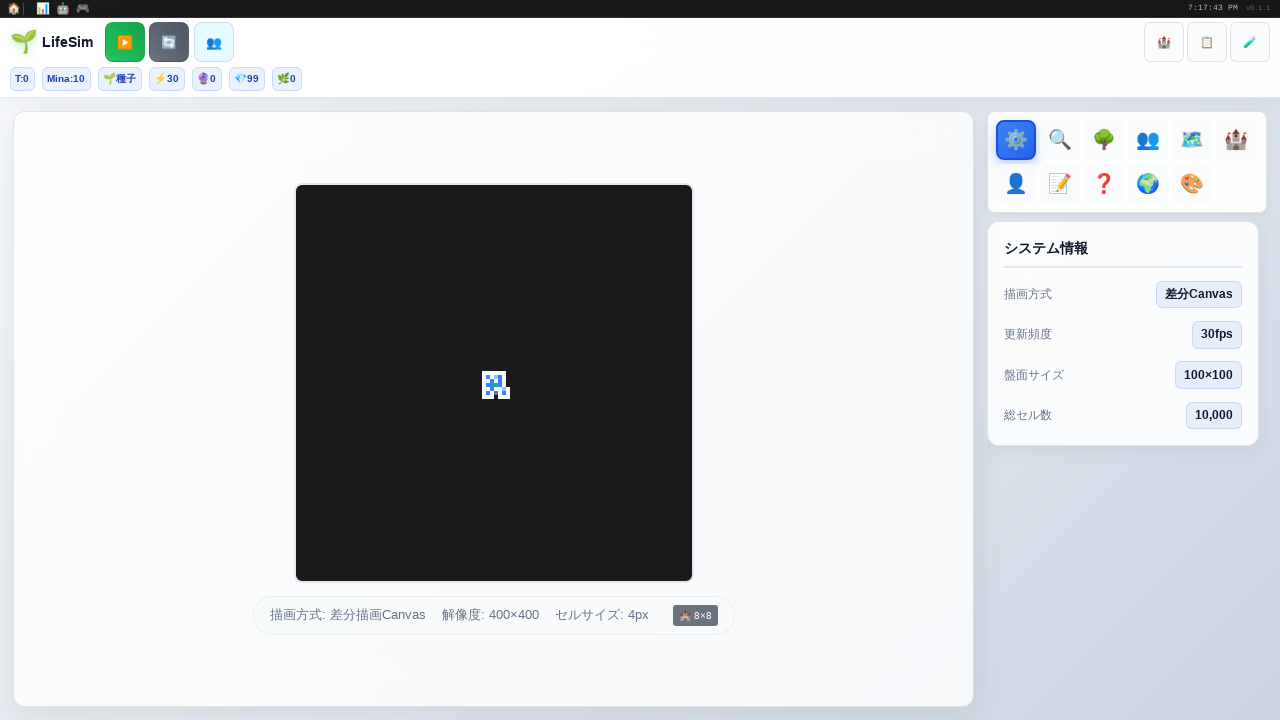

Waited 3 seconds for page to fully load
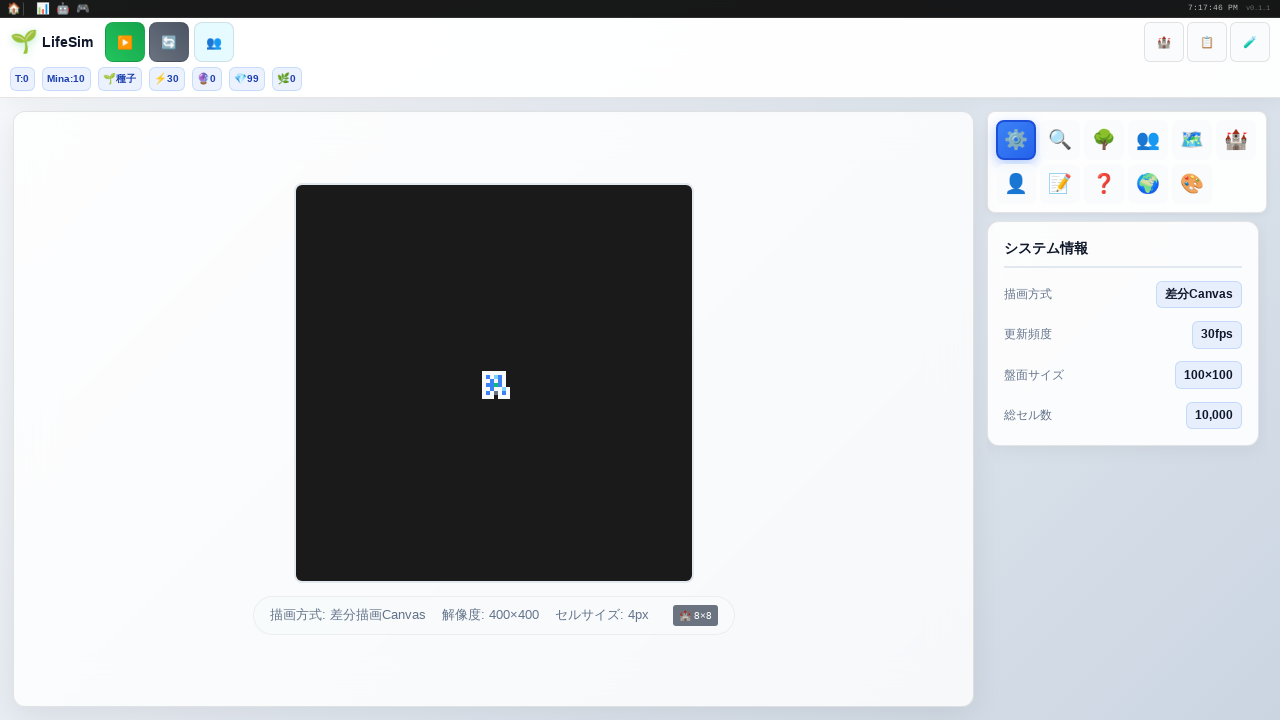

Located LifeSim button using regex pattern
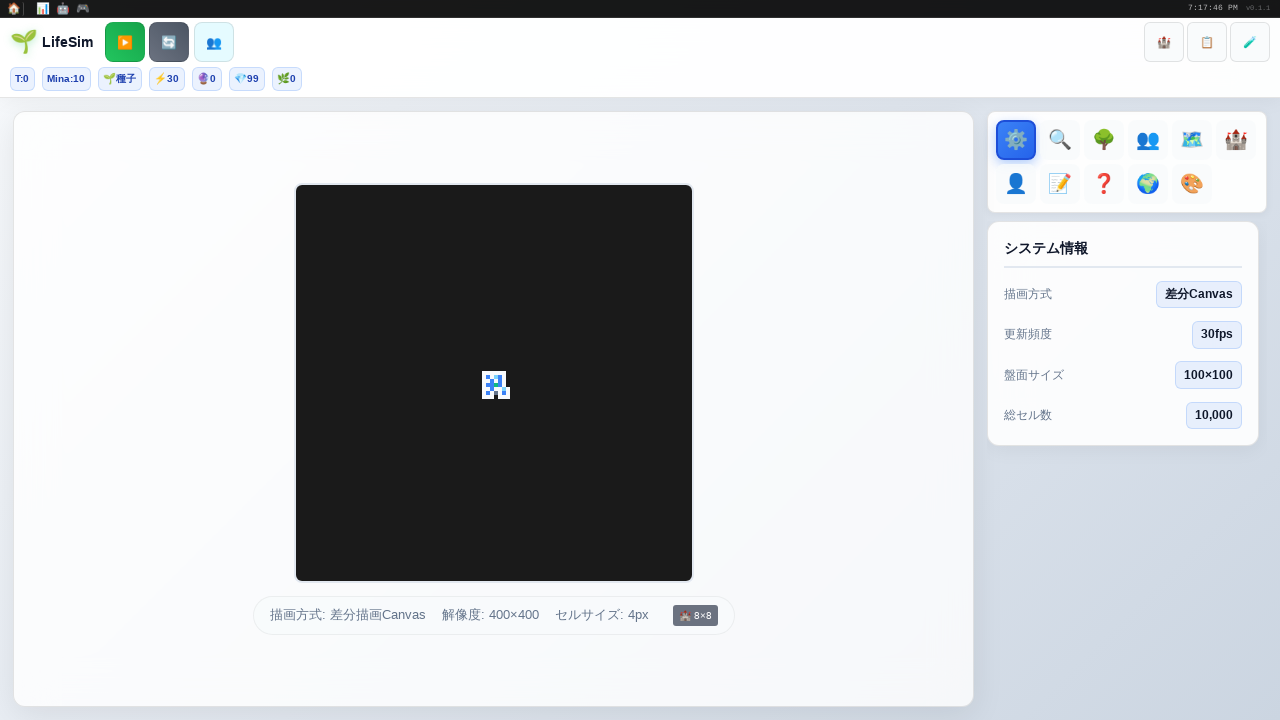

Found 1 LifeSim button(s) on page
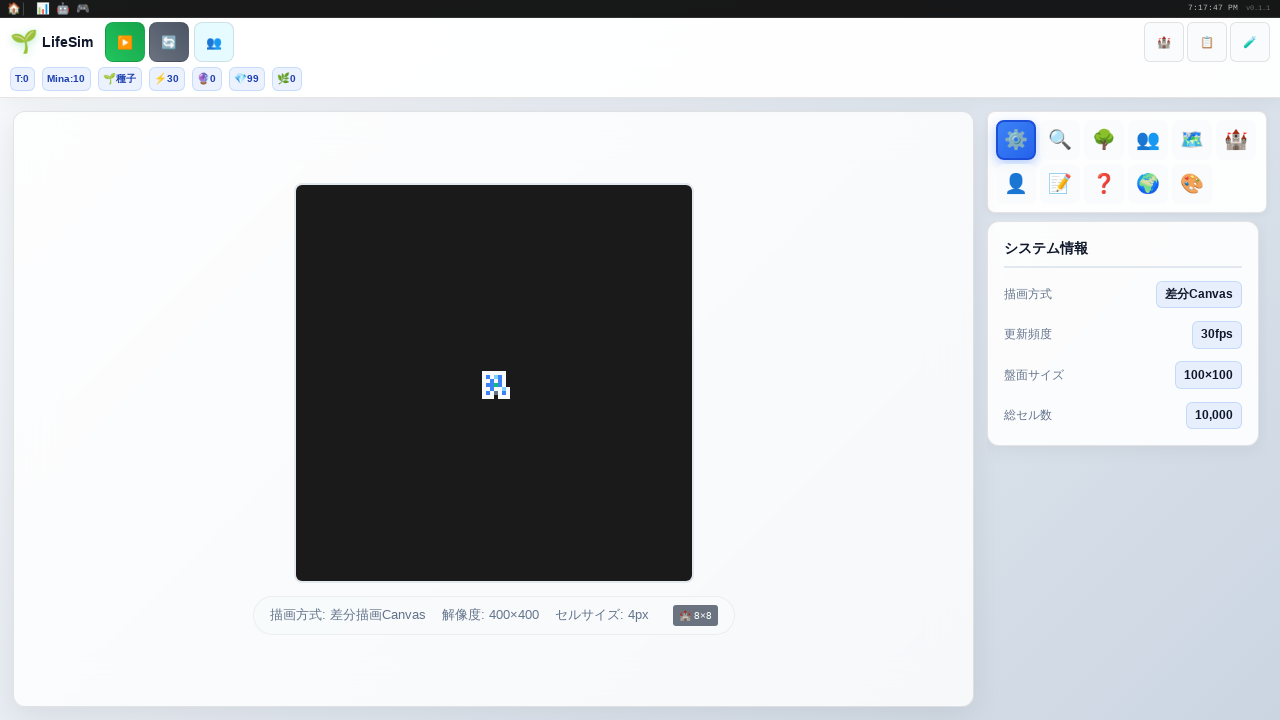

Clicked the first LifeSim button at (68, 42) on text=/ライフシム|LifeSim|Life.*Sim/i >> nth=0
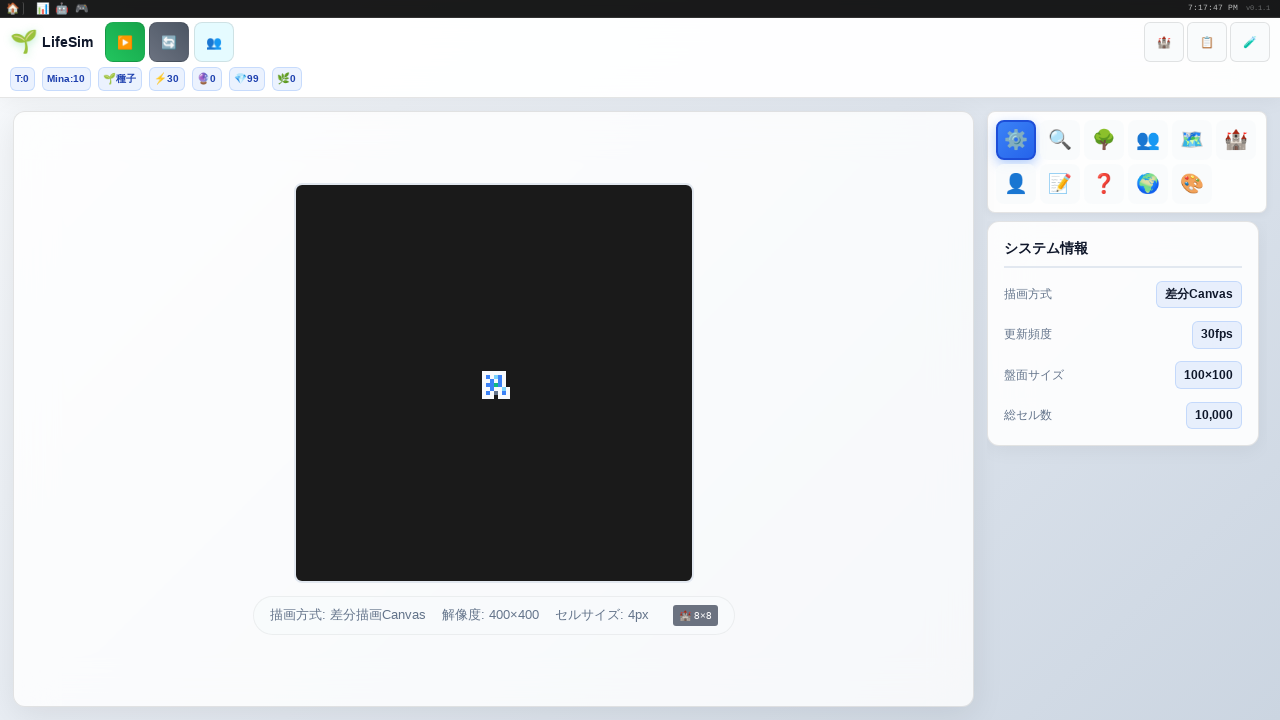

Waited 3 seconds after clicking LifeSim button
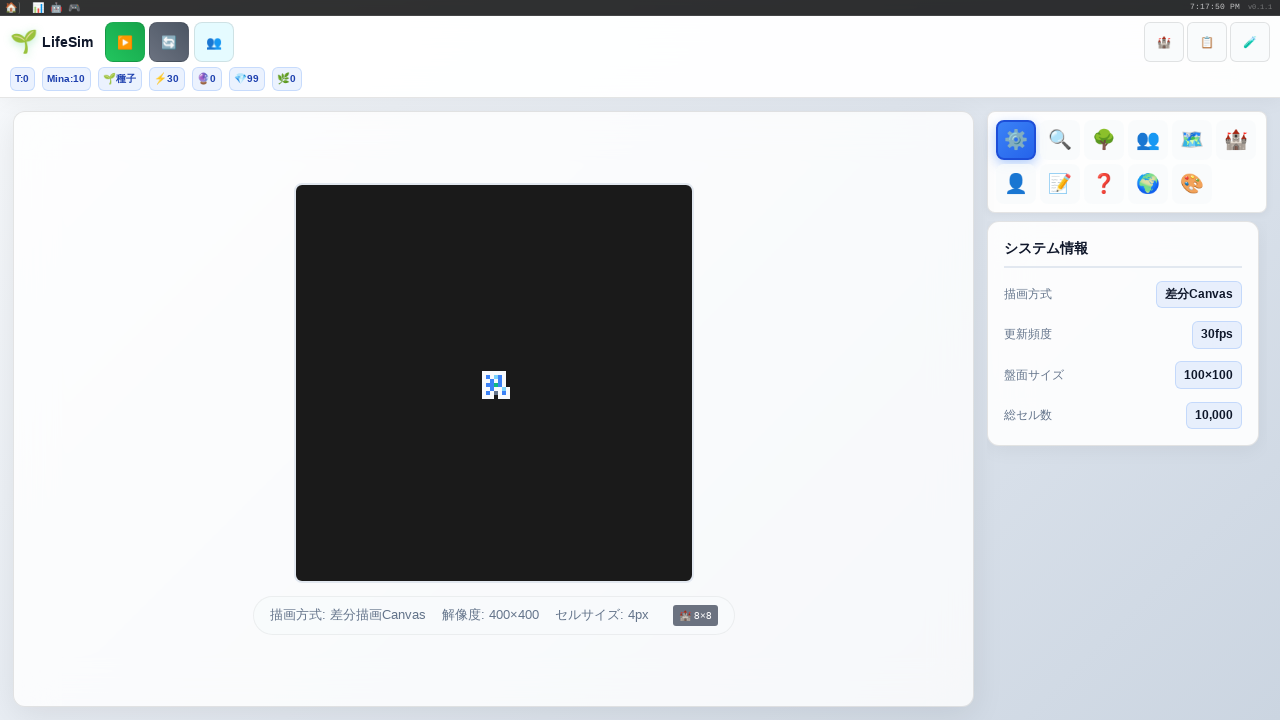

Found 1 canvas element(s) on page
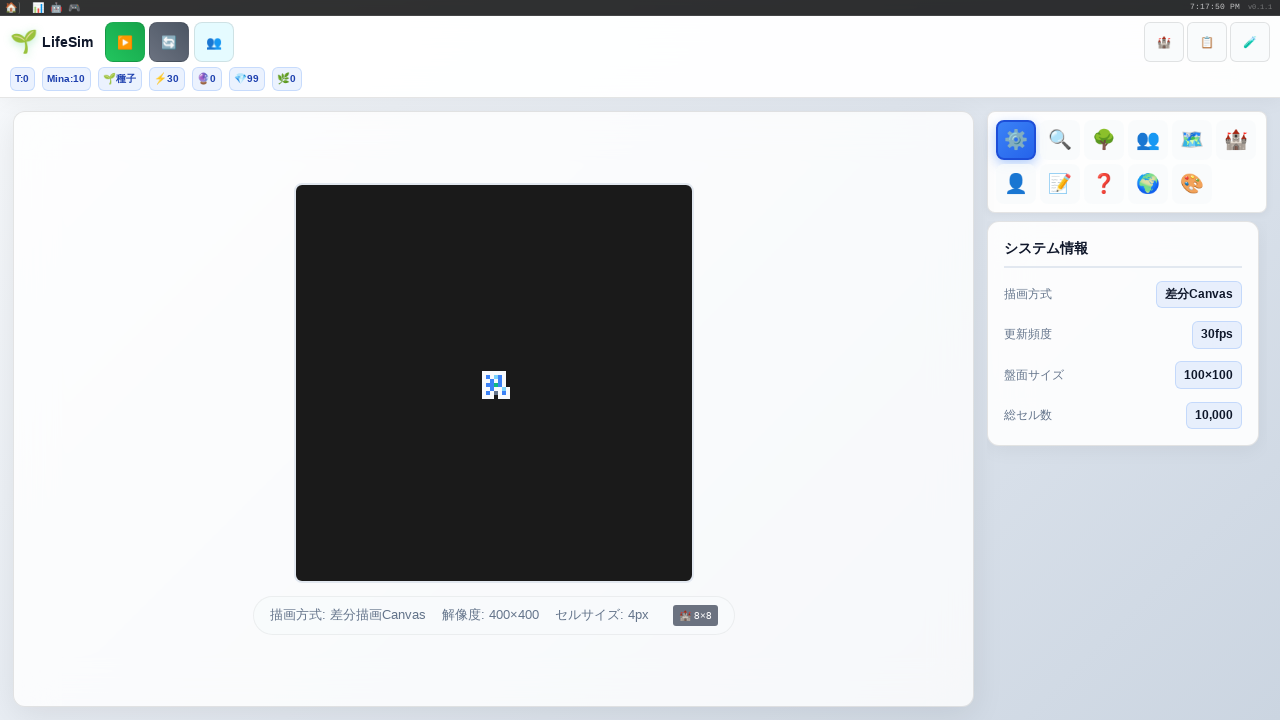

Located start button(s) with Japanese or English text
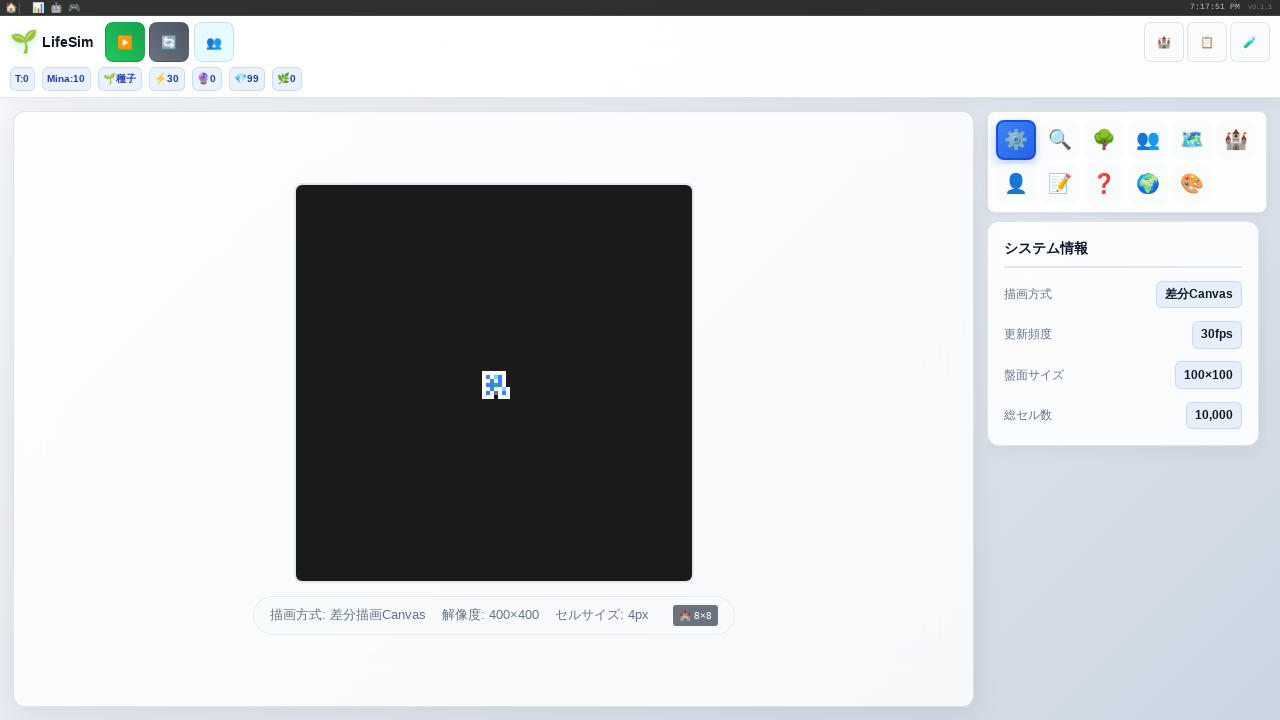

Found 0 start button(s)
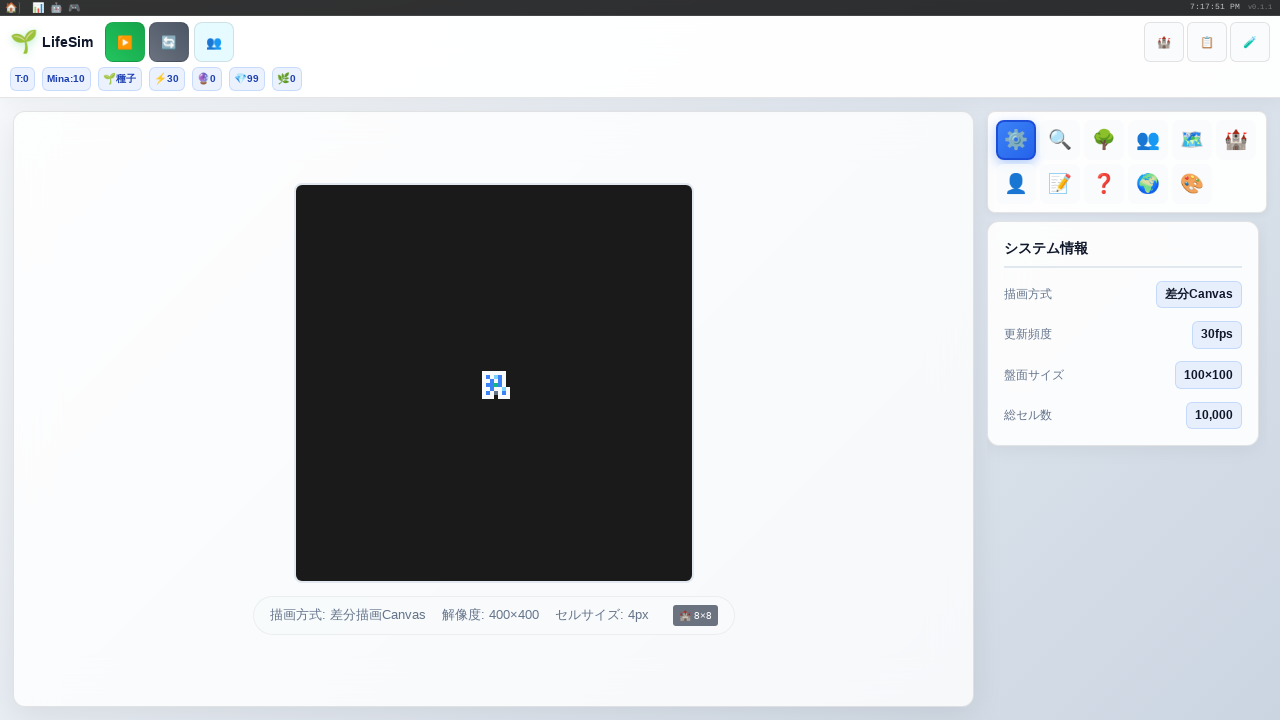

Final verification: canvas element is present on page
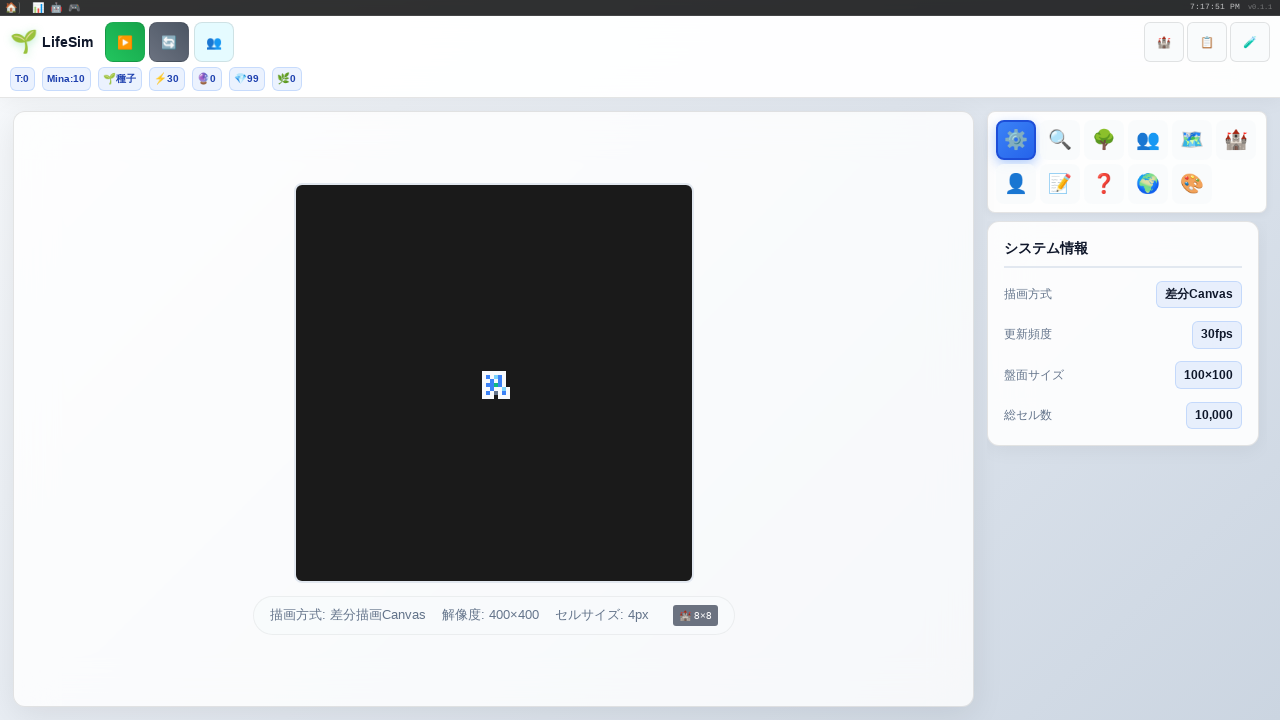

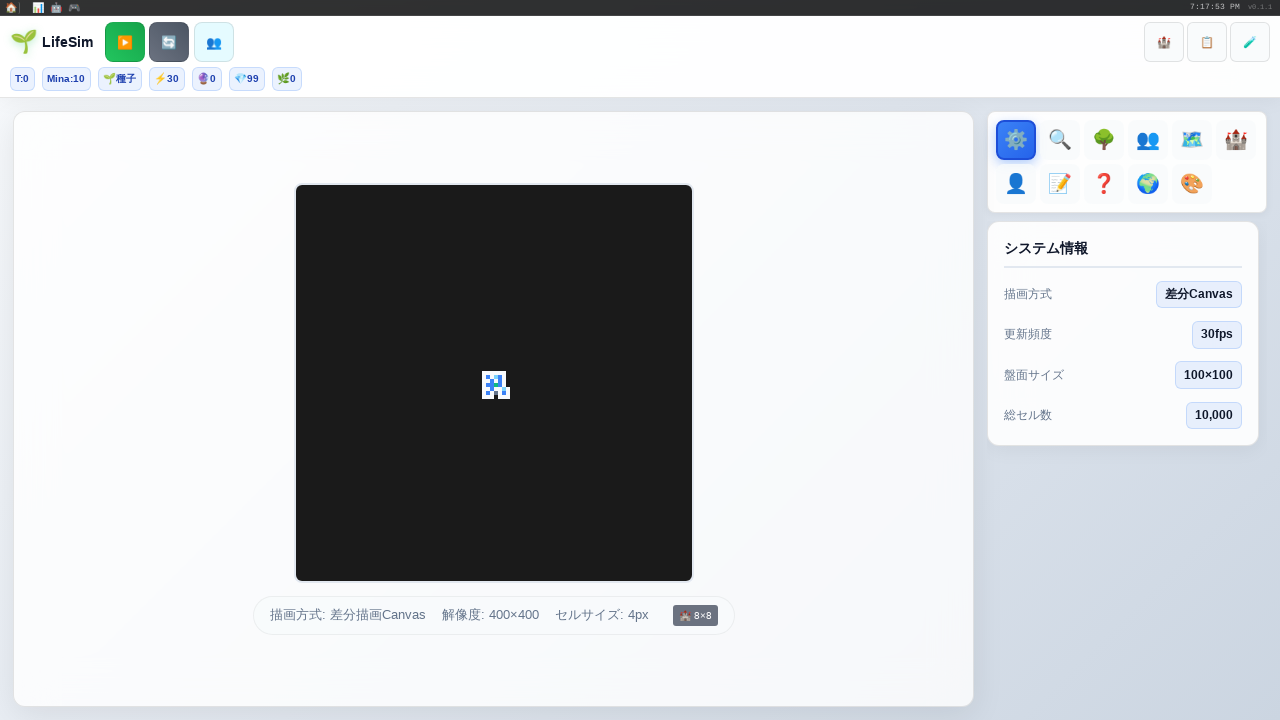